Tests a math form by reading a value from the page, calculating a mathematical result (log of absolute value of 12*sin(x)), filling in the answer, clicking a checkbox, selecting a radio button, and submitting the form.

Starting URL: http://suninjuly.github.io/math.html

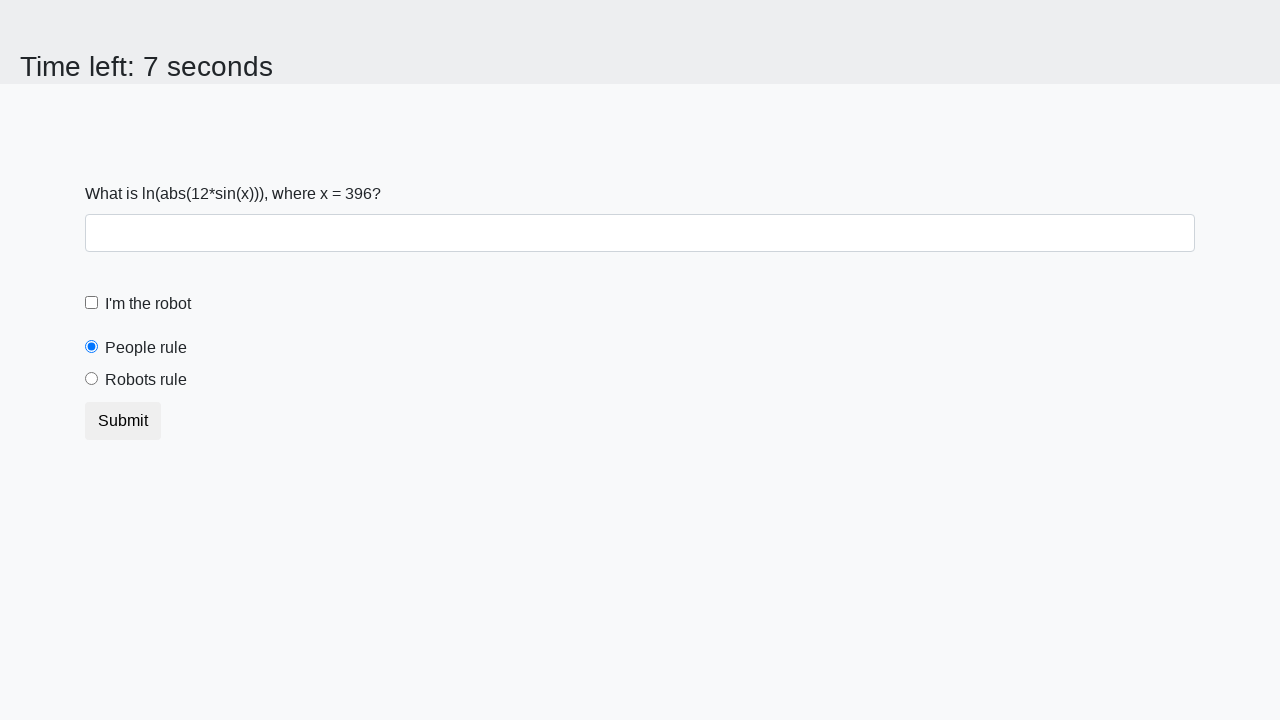

Retrieved X value from the page
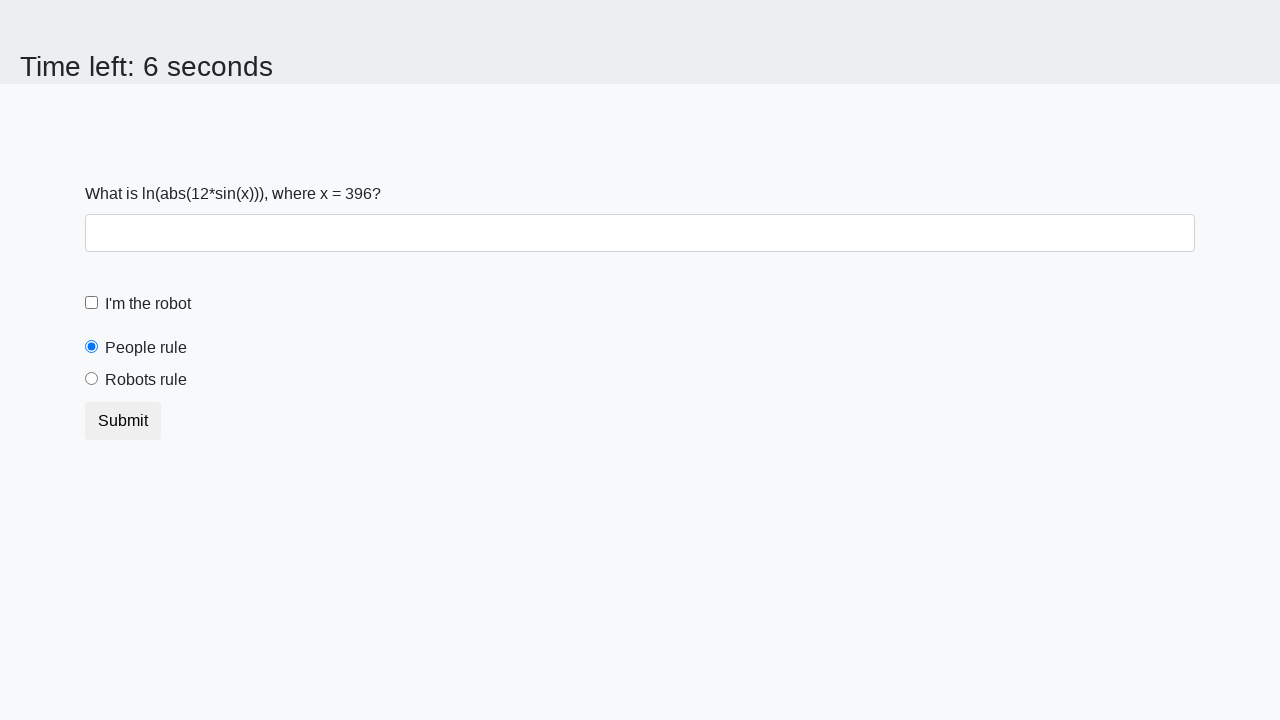

Calculated answer using formula log(abs(12*sin(396))) = 0.6438672145084111
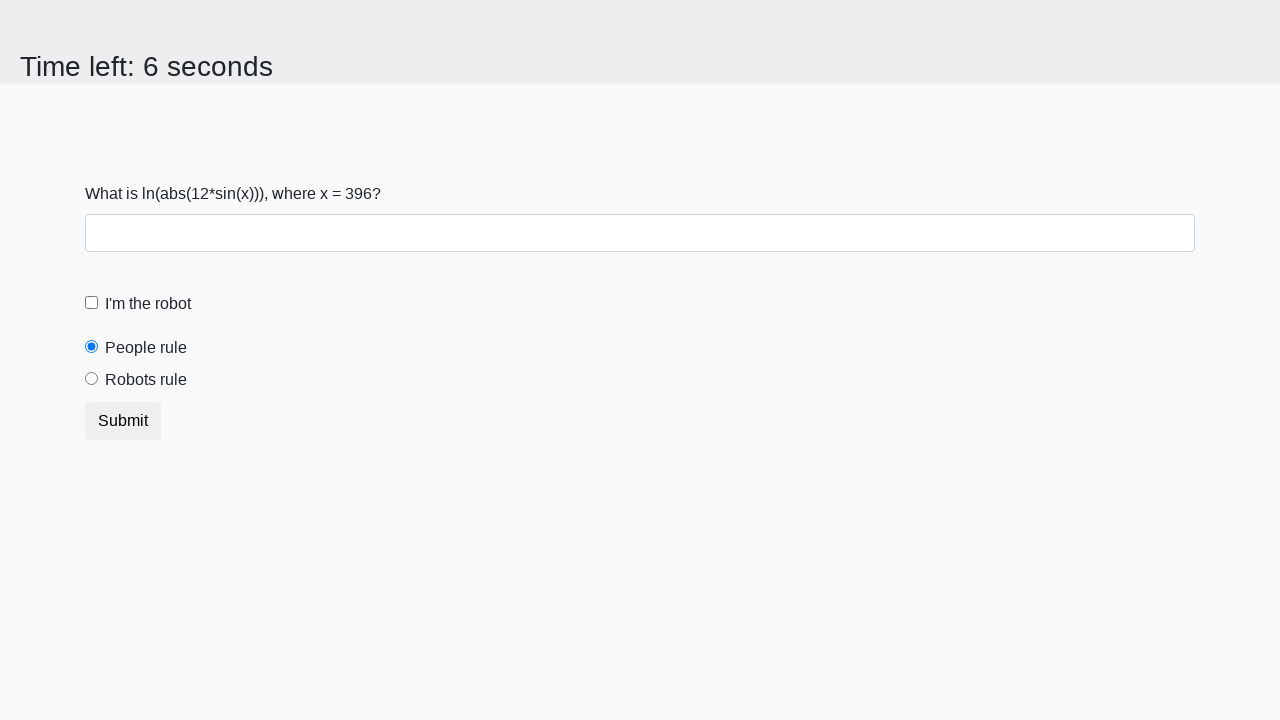

Filled answer field with calculated value: 0.6438672145084111 on #answer
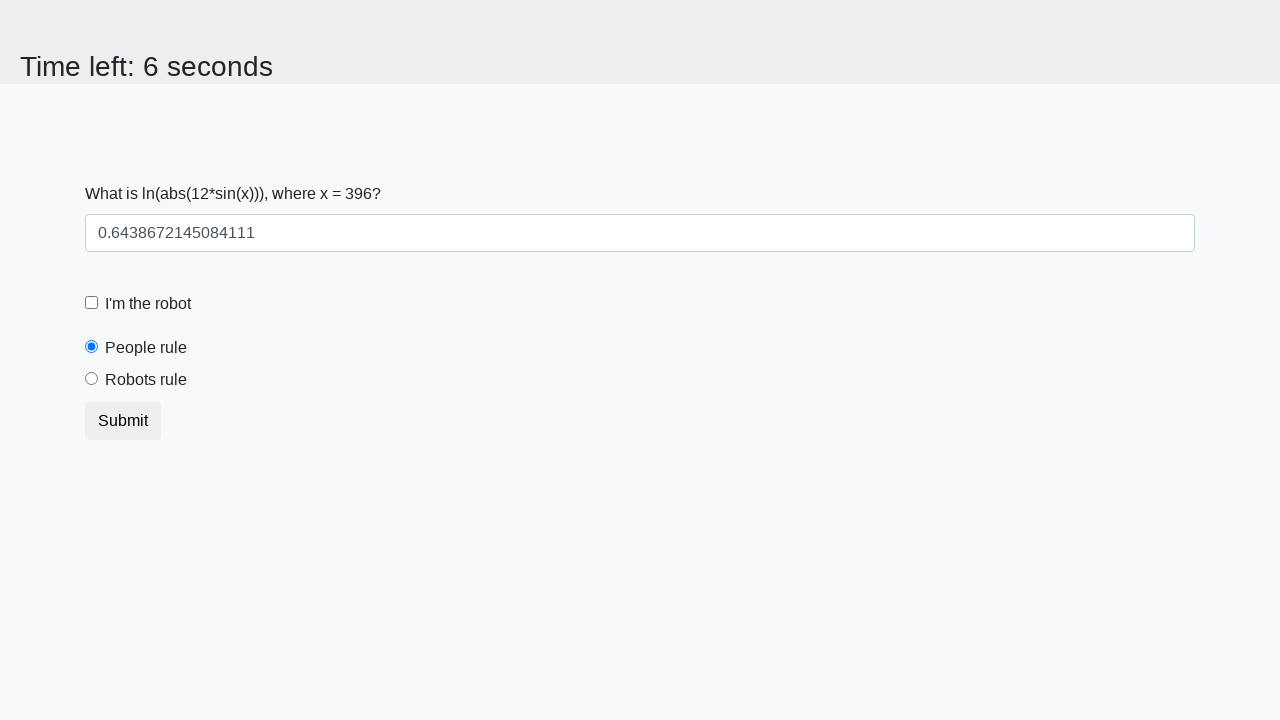

Clicked the robot checkbox at (92, 303) on #robotCheckbox
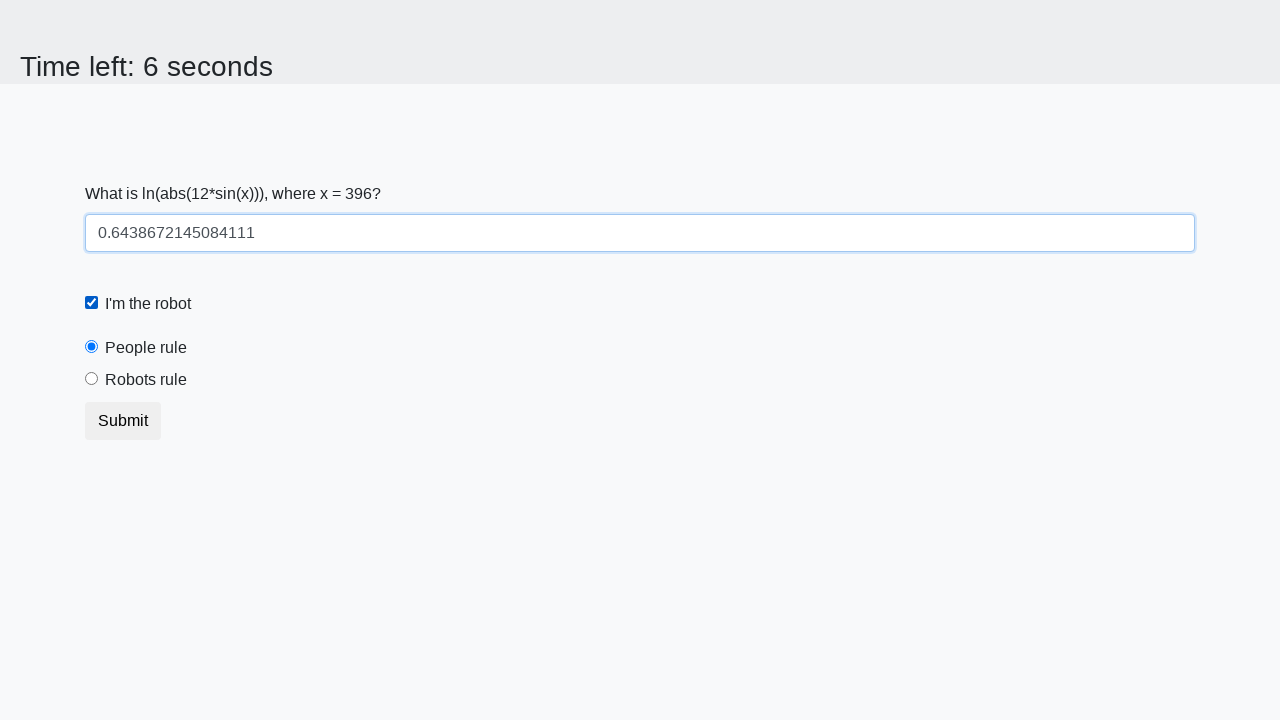

Selected 'robots rule' radio button at (146, 380) on [for="robotsRule"]
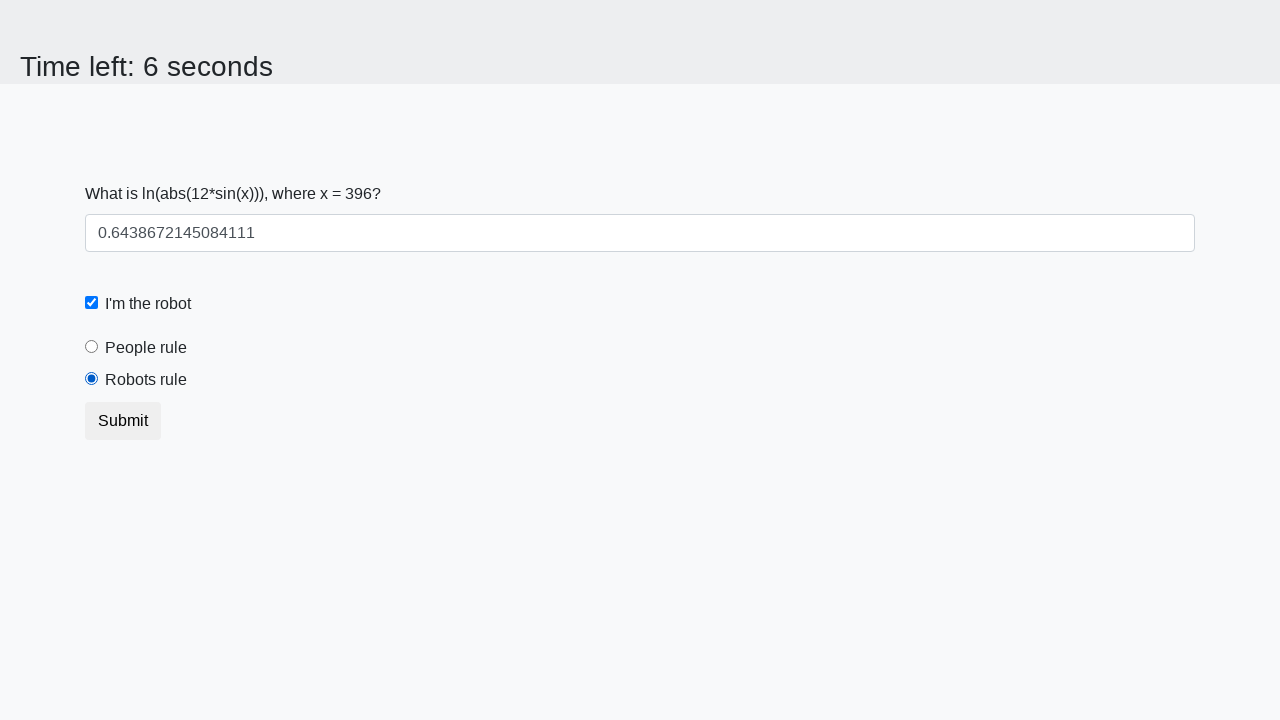

Clicked submit button to submit the form at (123, 421) on button.btn
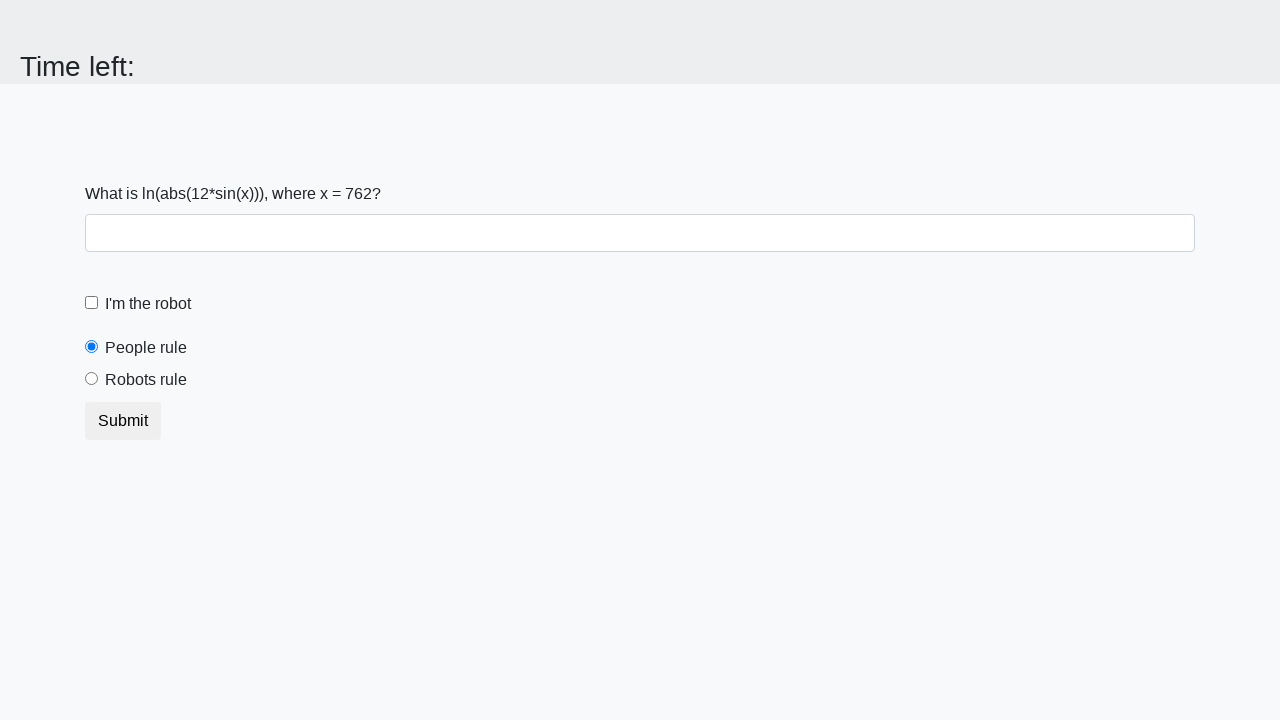

Waited 1 second for page to process submission
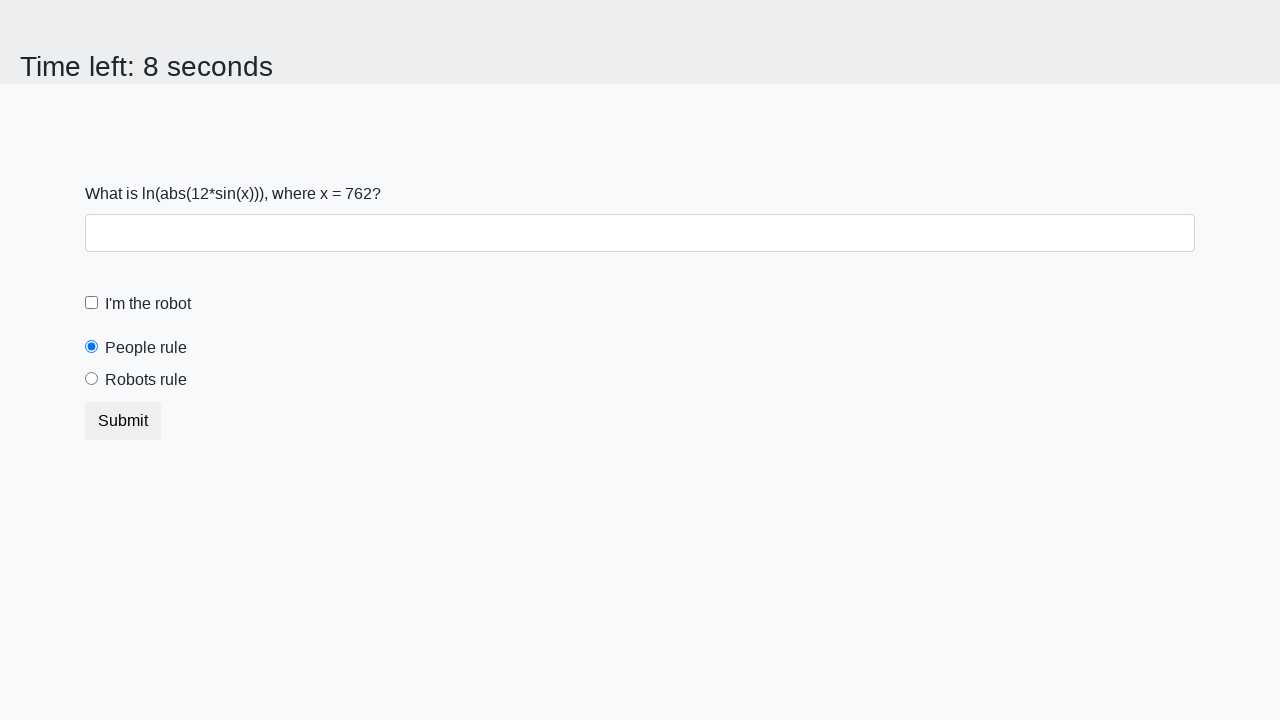

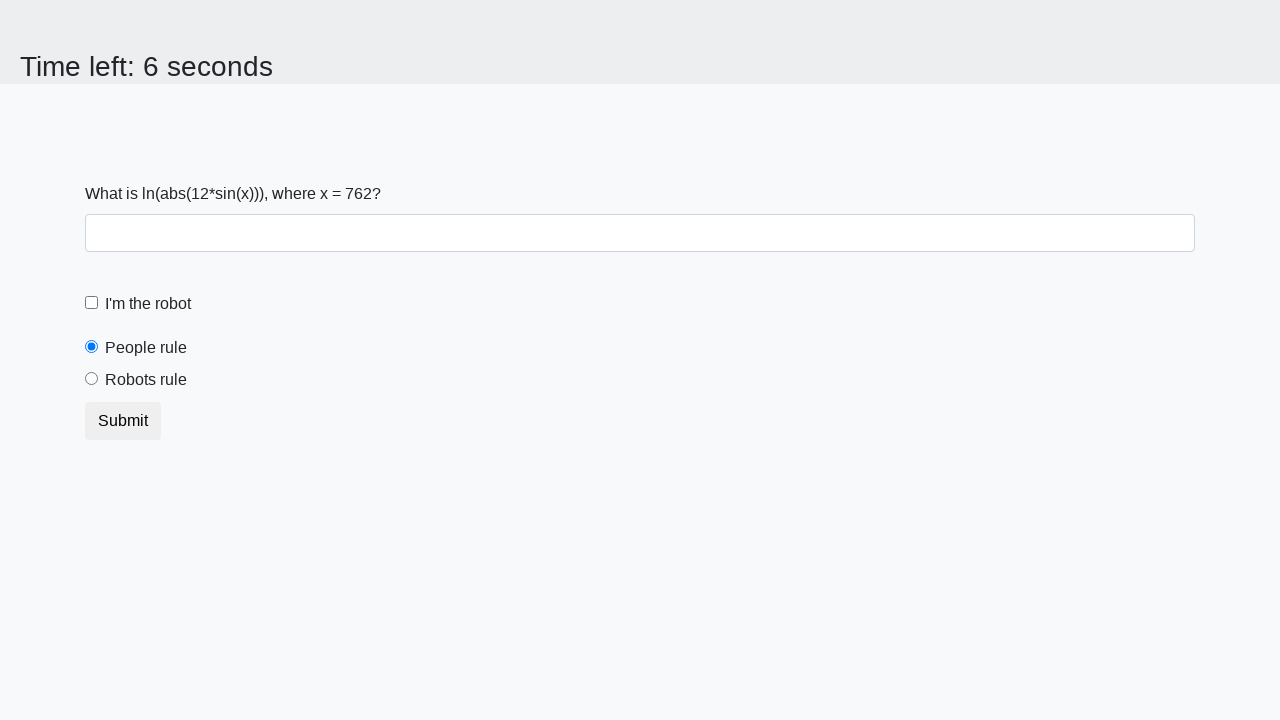